Tests dynamic controls on a web page by clicking a toggle button to show/hide a checkbox element and verifying its visibility state

Starting URL: https://training-support.net/webelements/dynamic-controls

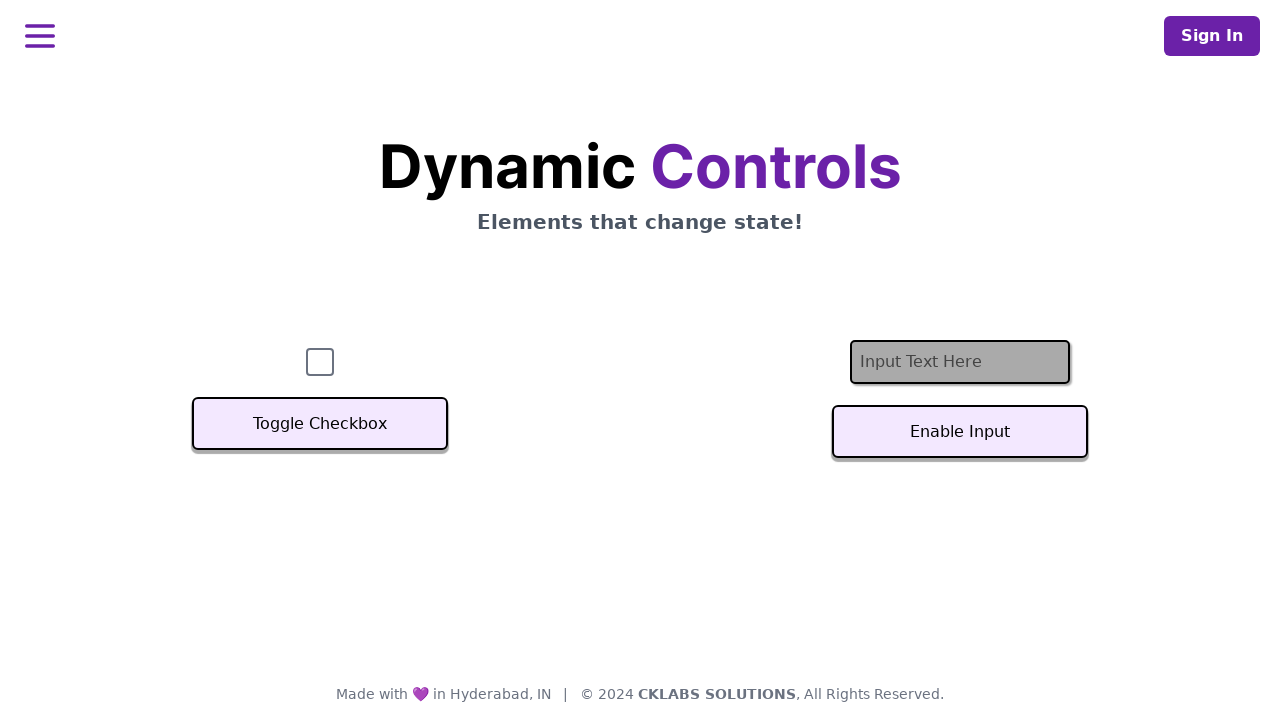

Navigated to dynamic controls test page
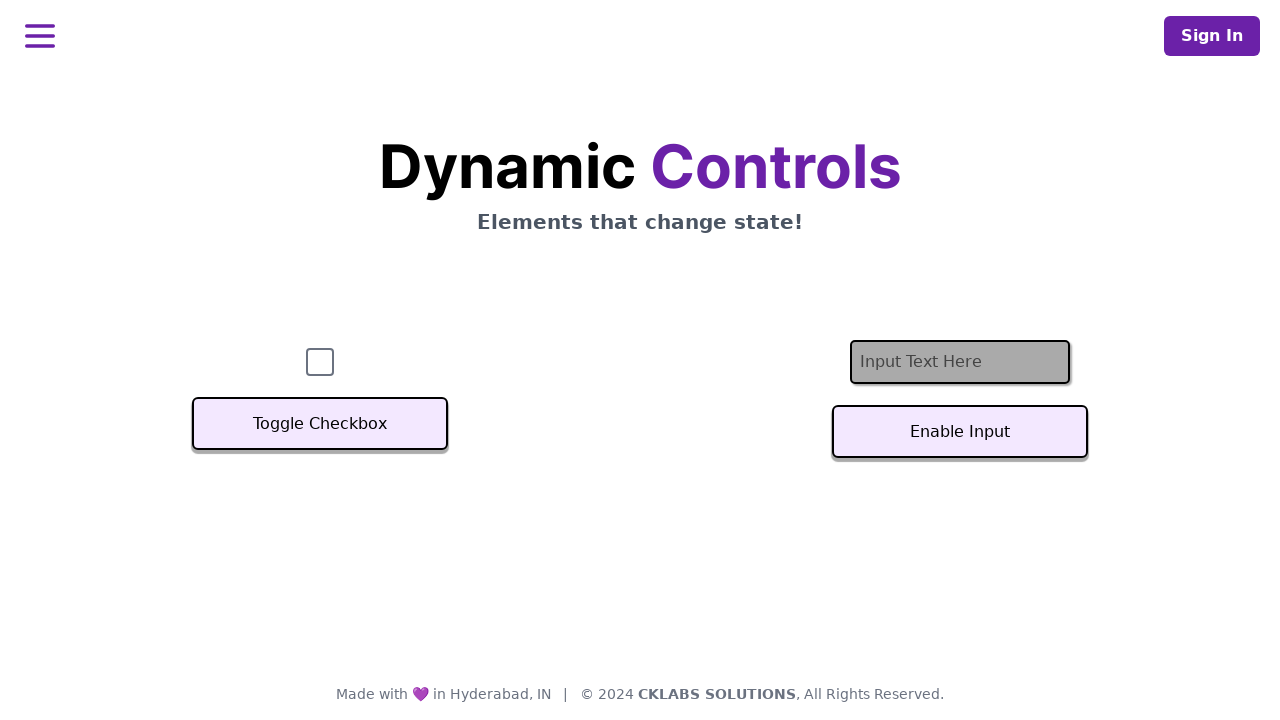

Checkbox element is present on page load
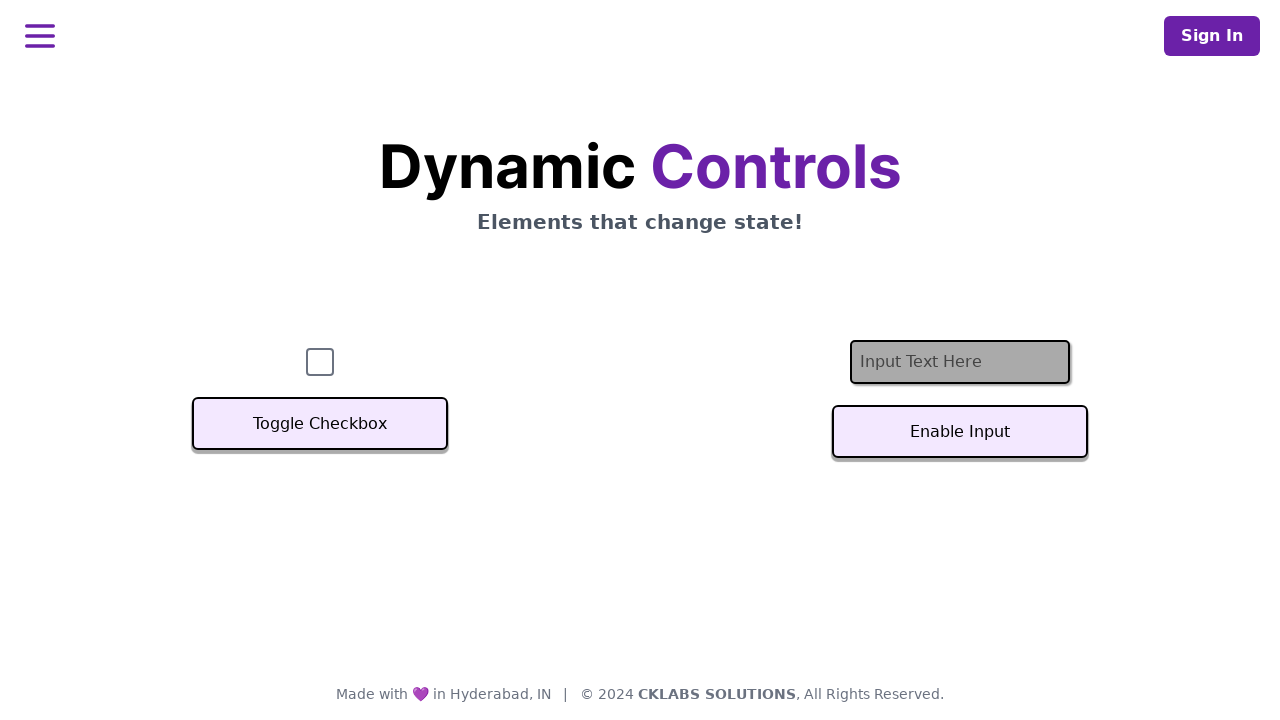

Clicked toggle button to hide checkbox at (320, 424) on xpath=//button[text()='Toggle Checkbox']
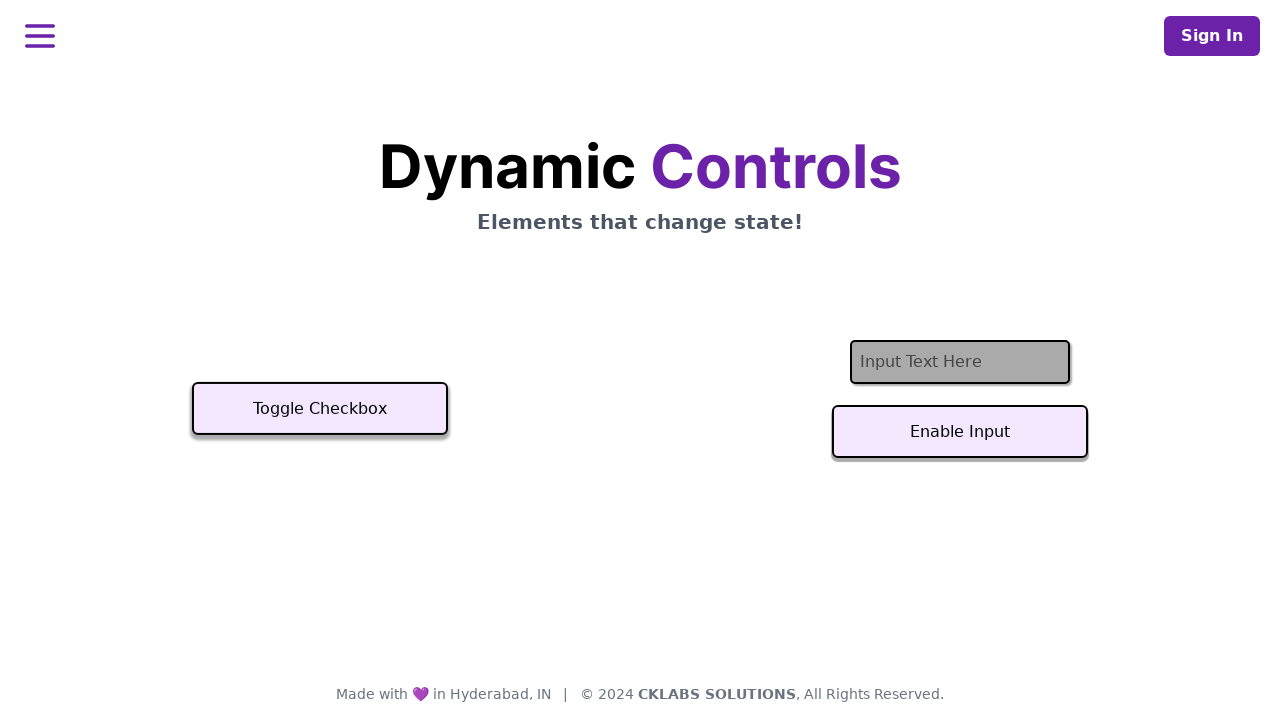

Waited 500ms for toggle action to complete
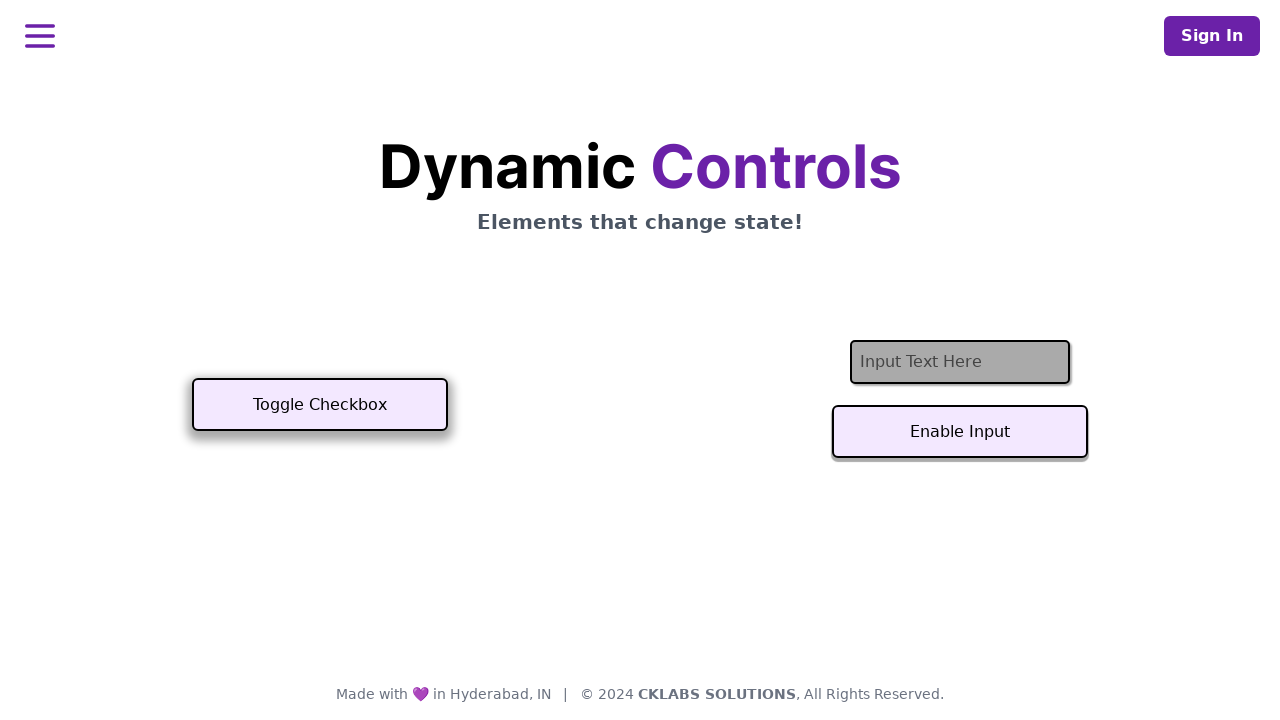

Clicked toggle button again to show checkbox at (320, 405) on xpath=//button[text()='Toggle Checkbox']
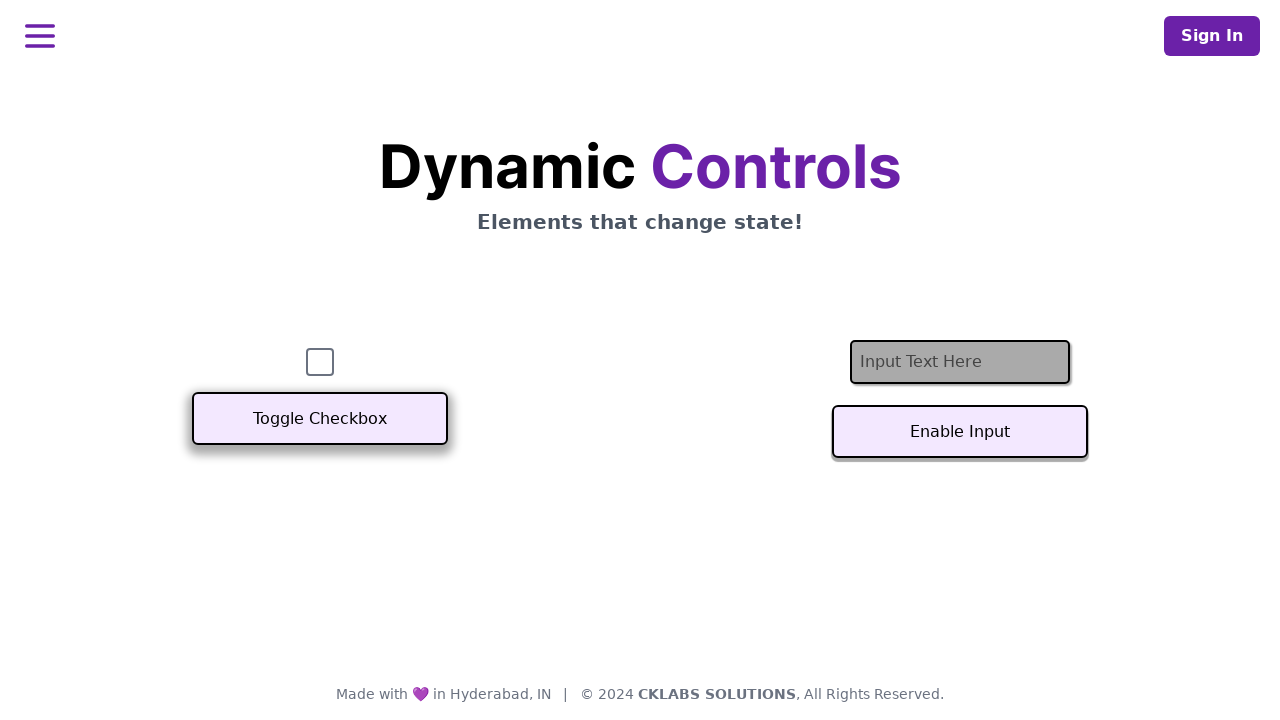

Checkbox element is visible again after toggle
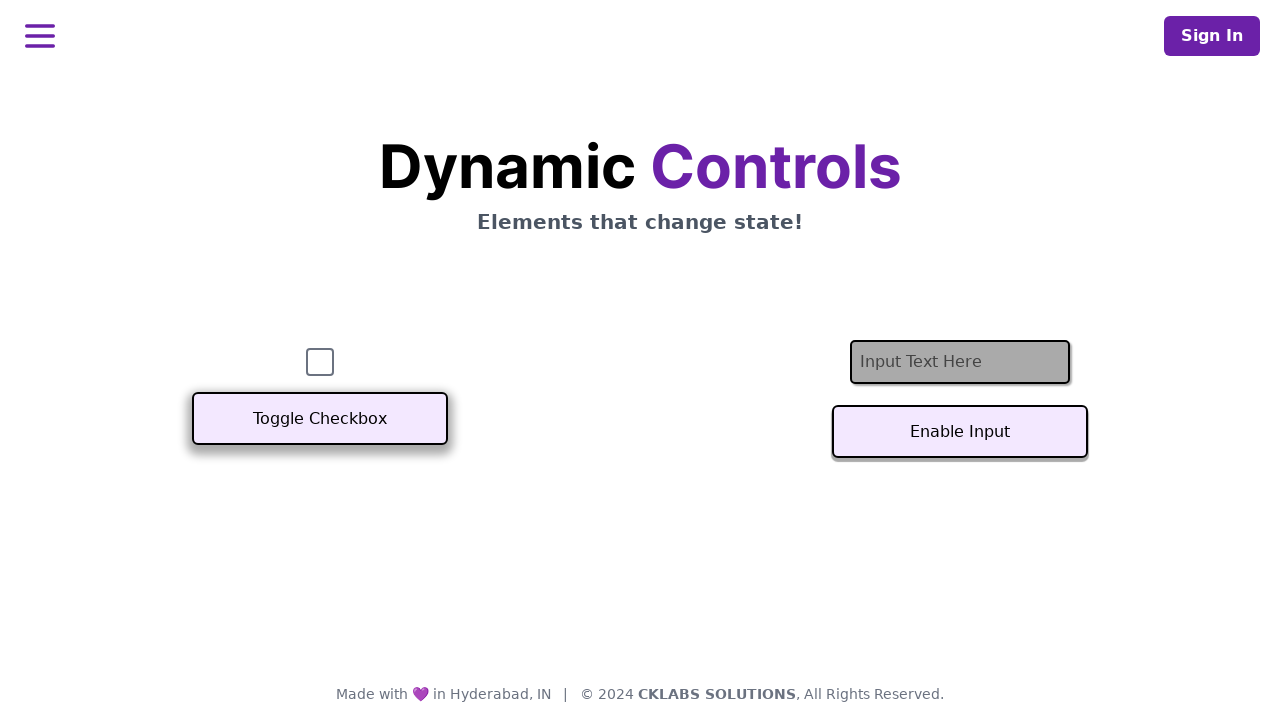

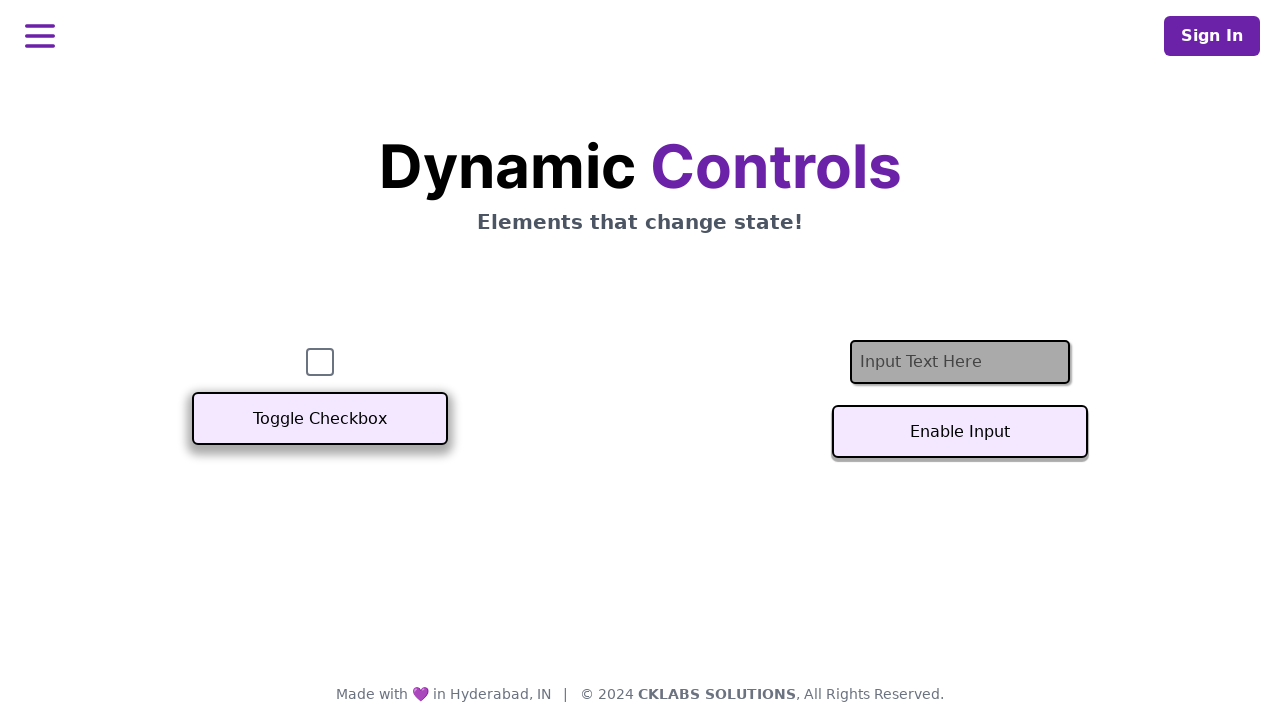